Navigates to the JavaScript alerts demo page on The Internet Herokuapp. The active code only loads the page, while commented sections show intent to test JS prompt and alert dialogs.

Starting URL: https://the-internet.herokuapp.com/javascript_alerts

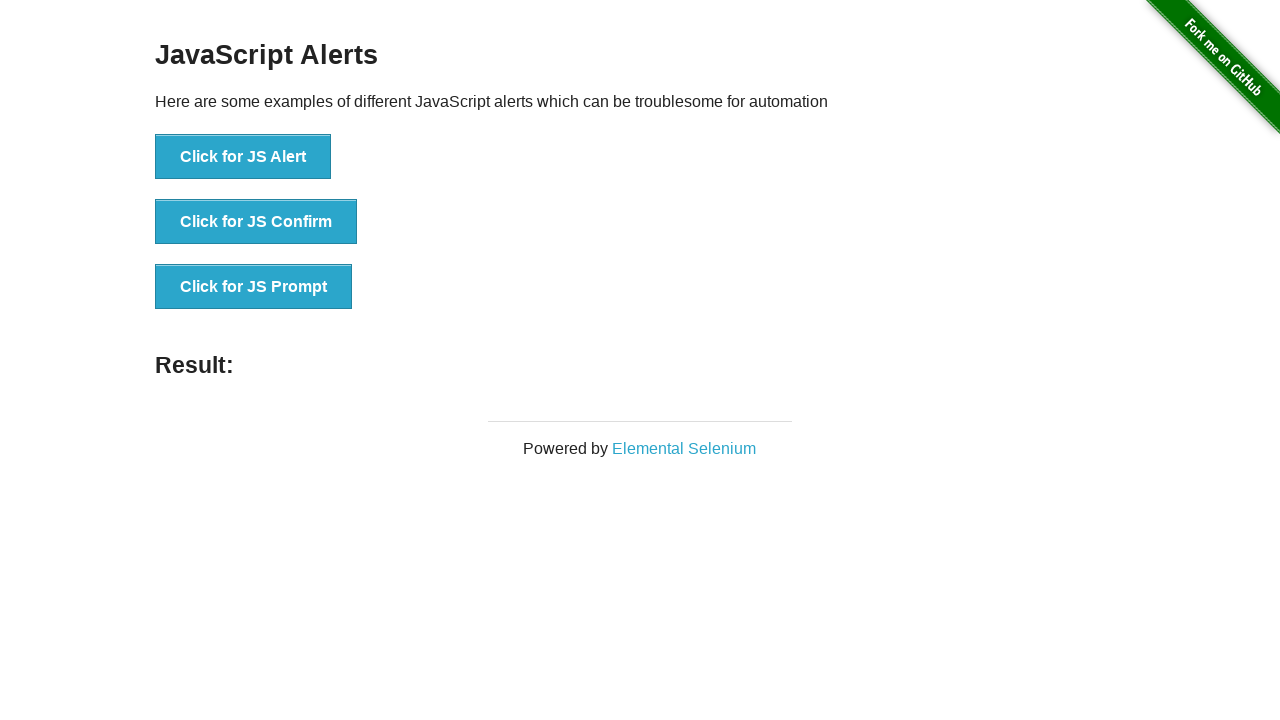

Waited for JS Alert button to load on the page
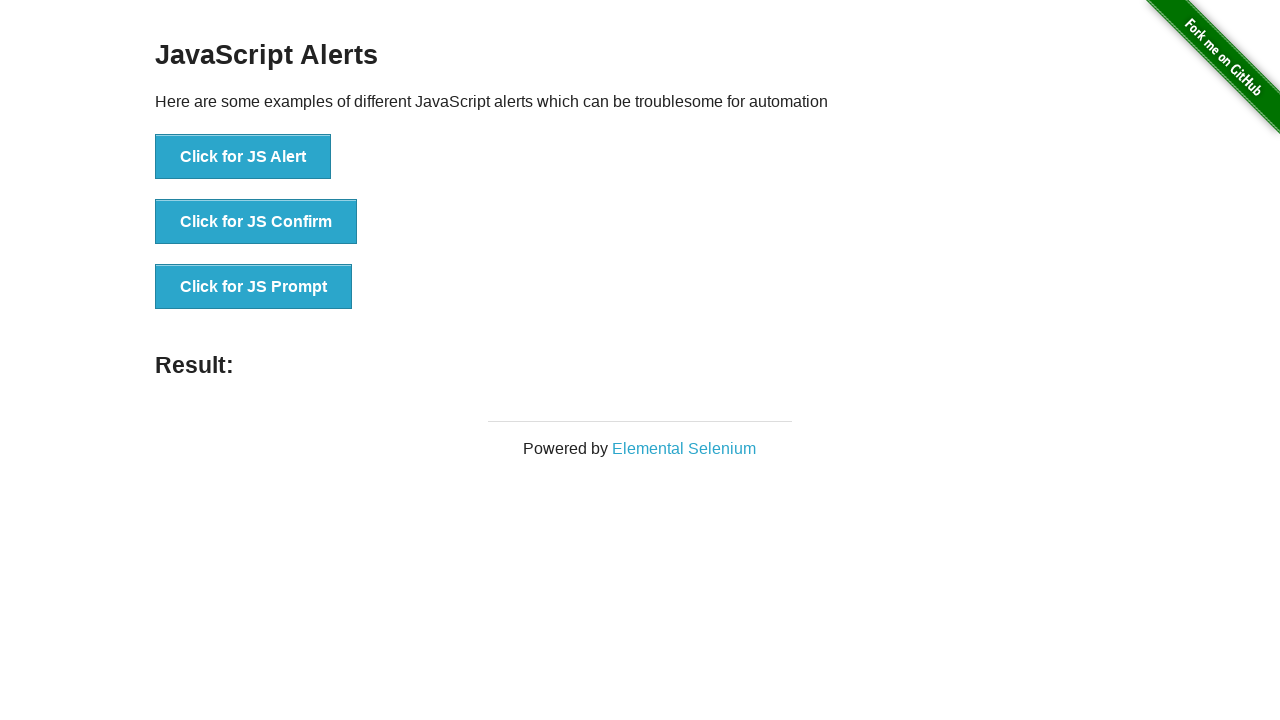

Clicked the JS Alert button at (243, 157) on xpath=//button[text()='Click for JS Alert']
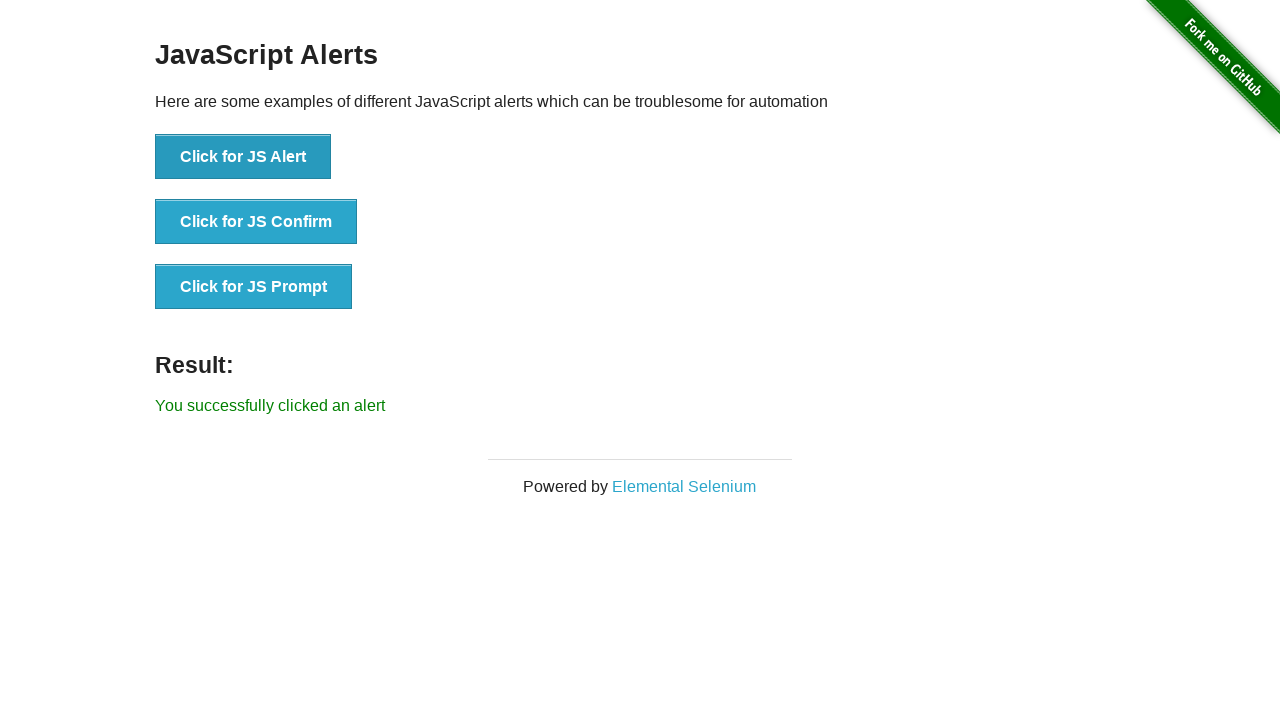

Set up dialog handler to accept alerts
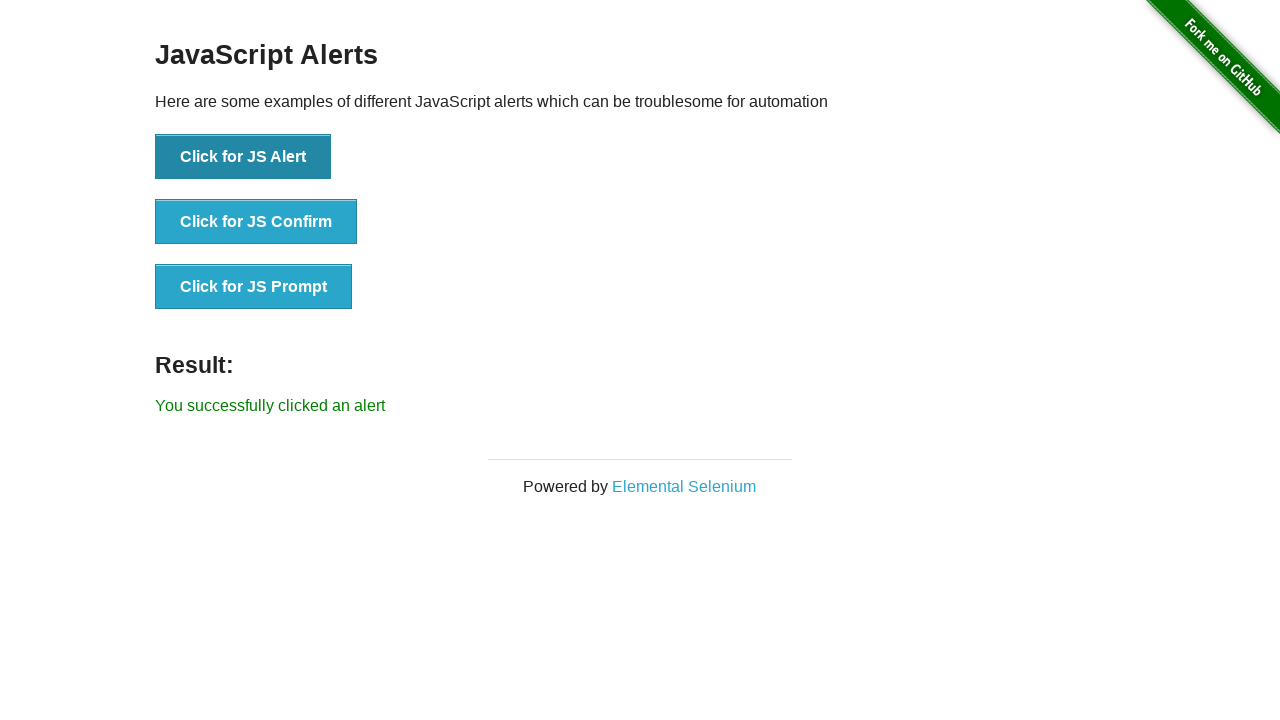

Clicked the JS Prompt button at (254, 287) on xpath=//button[text()='Click for JS Prompt']
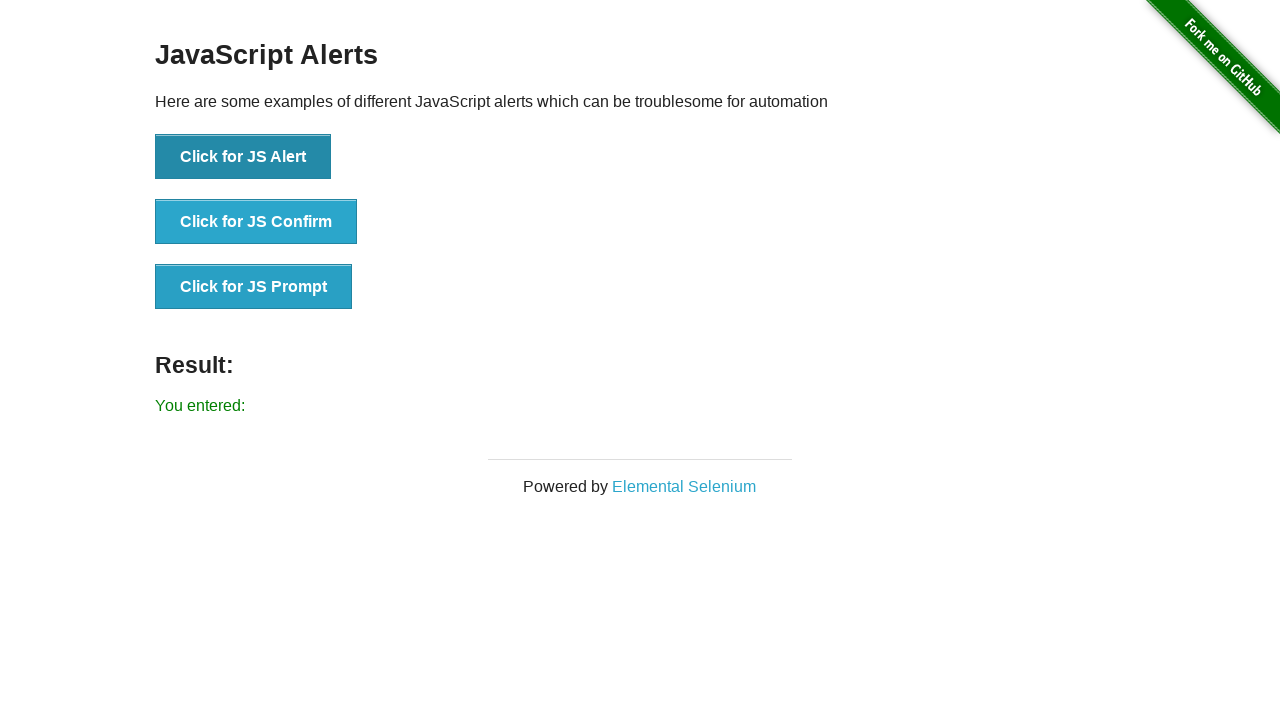

Set up dialog handler to accept prompt with 'selenium_test_user'
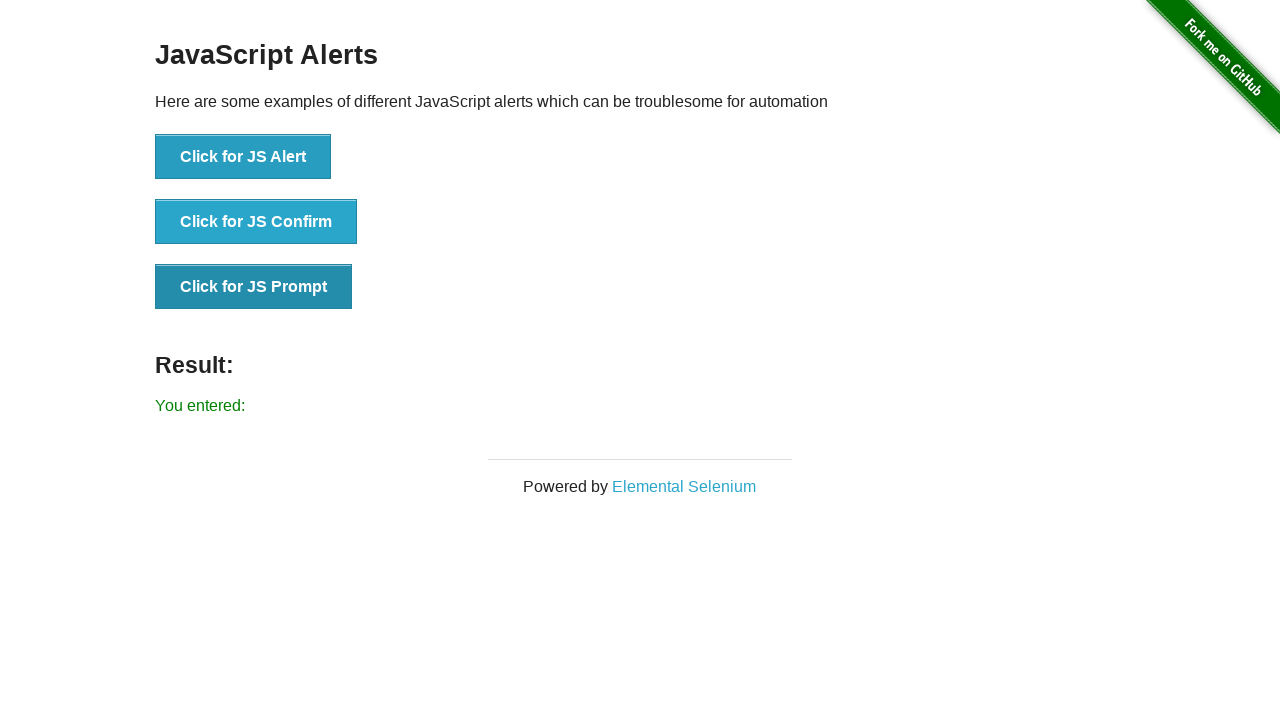

Waited for result element to appear
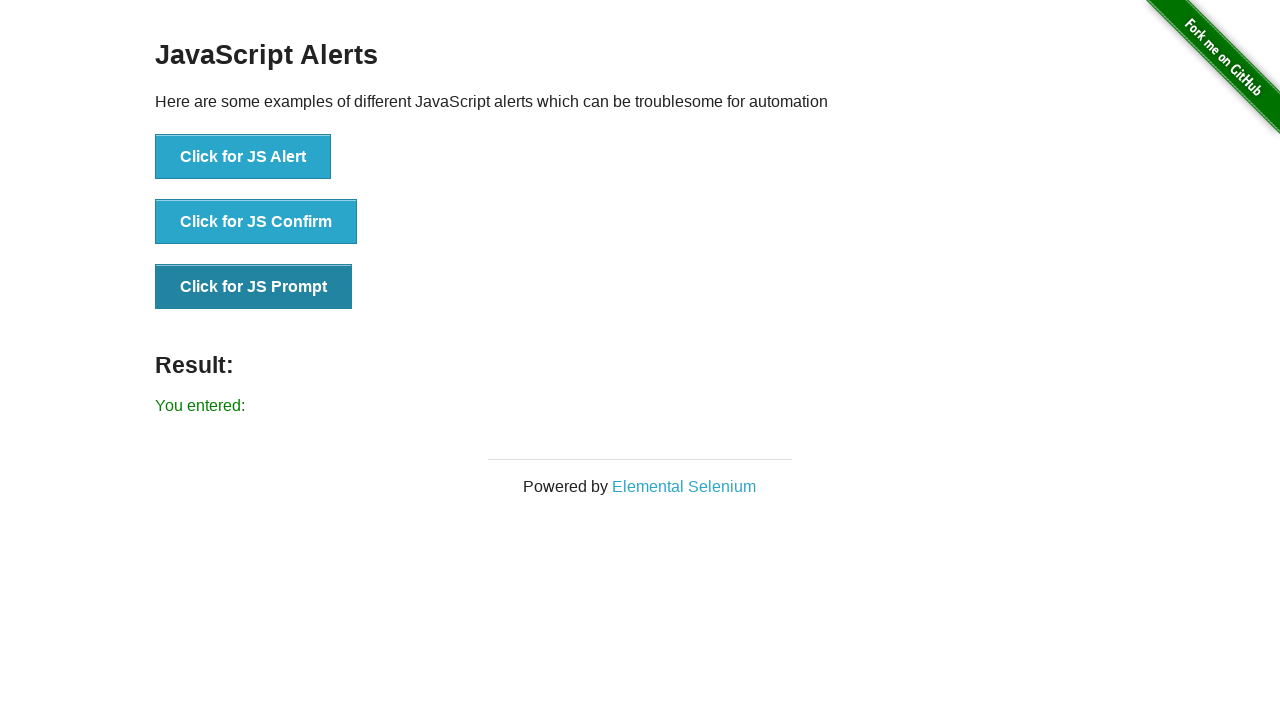

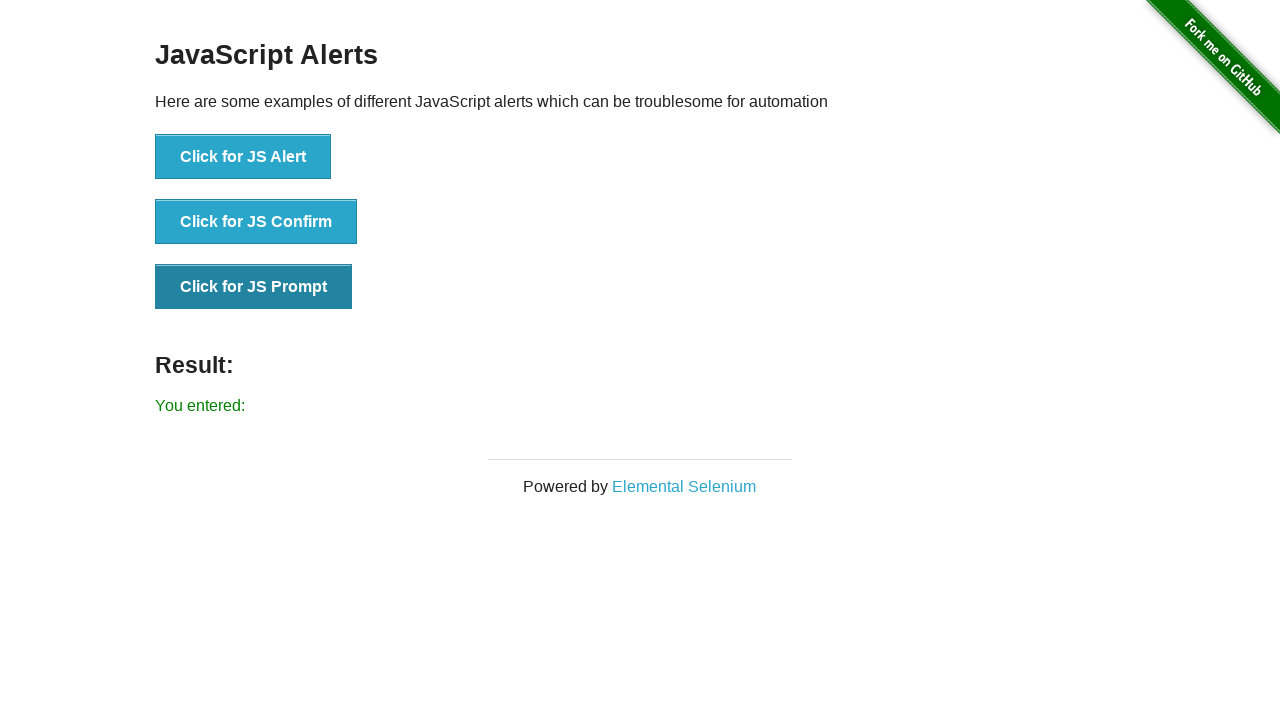